Tests a math quiz form by reading two numbers, calculating their sum, selecting the answer from a dropdown, and submitting the form

Starting URL: http://suninjuly.github.io/selects2.html

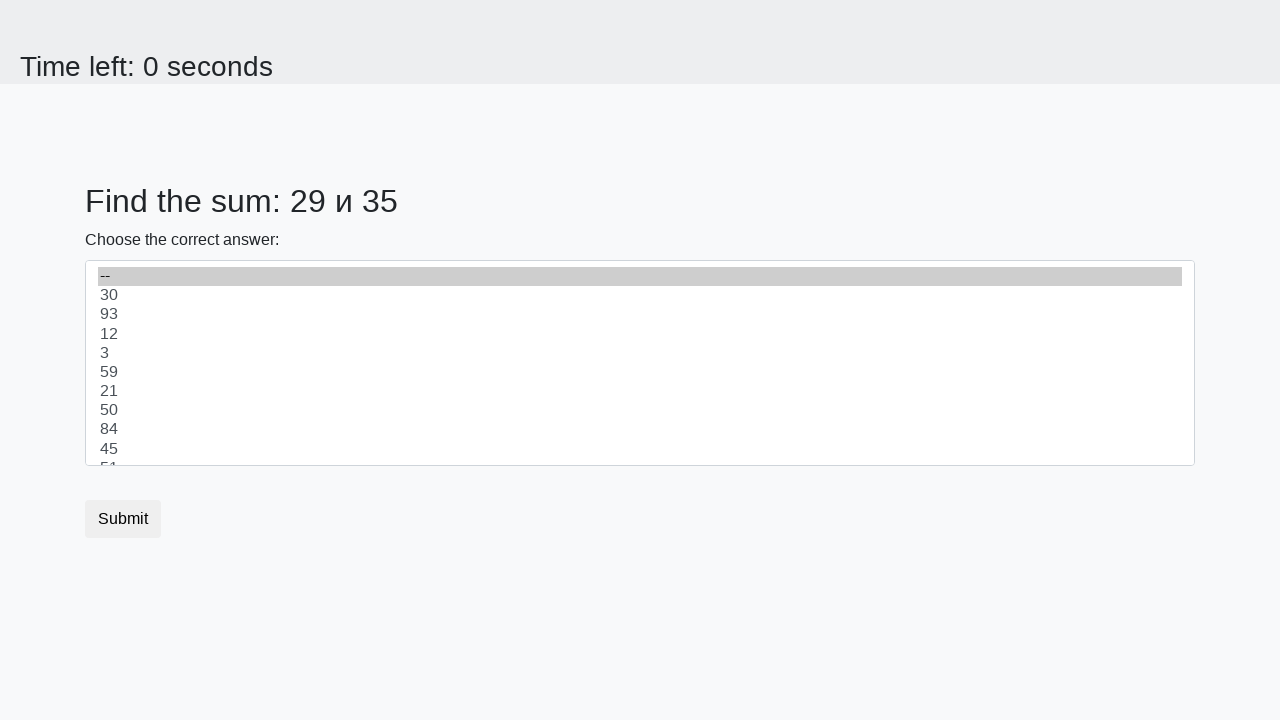

Retrieved first number from #num1 element
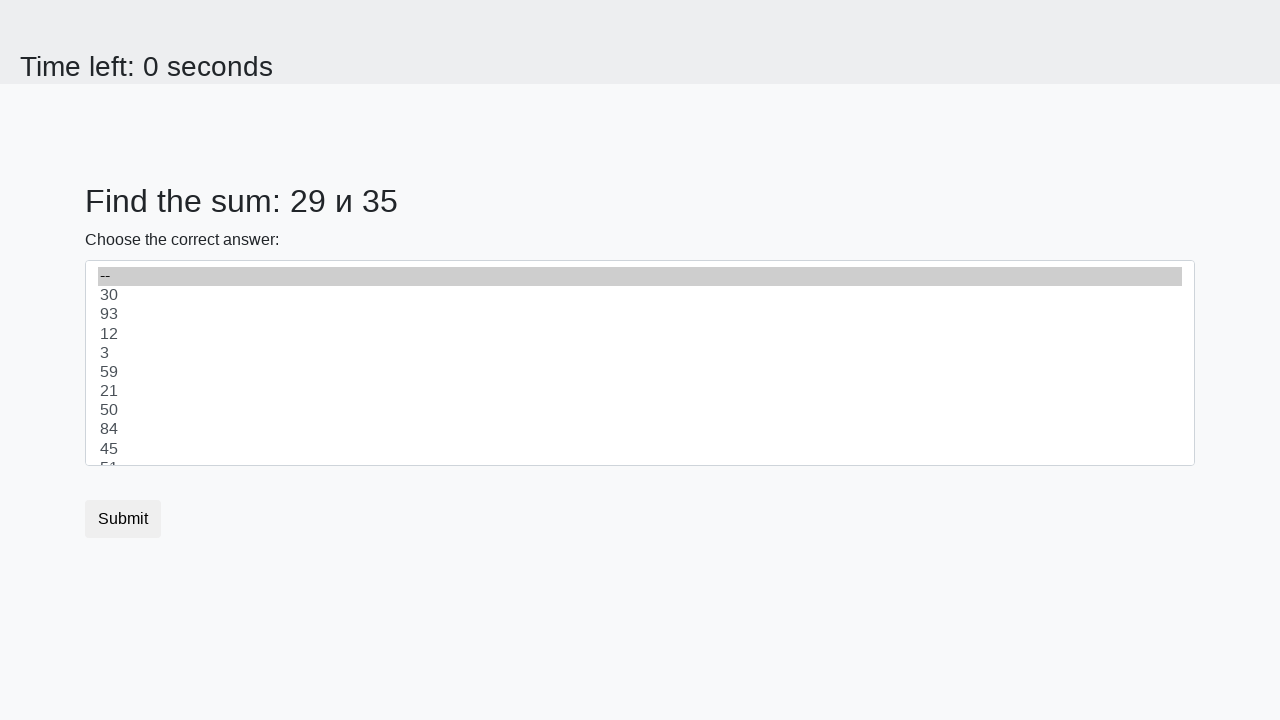

Retrieved second number from #num2 element
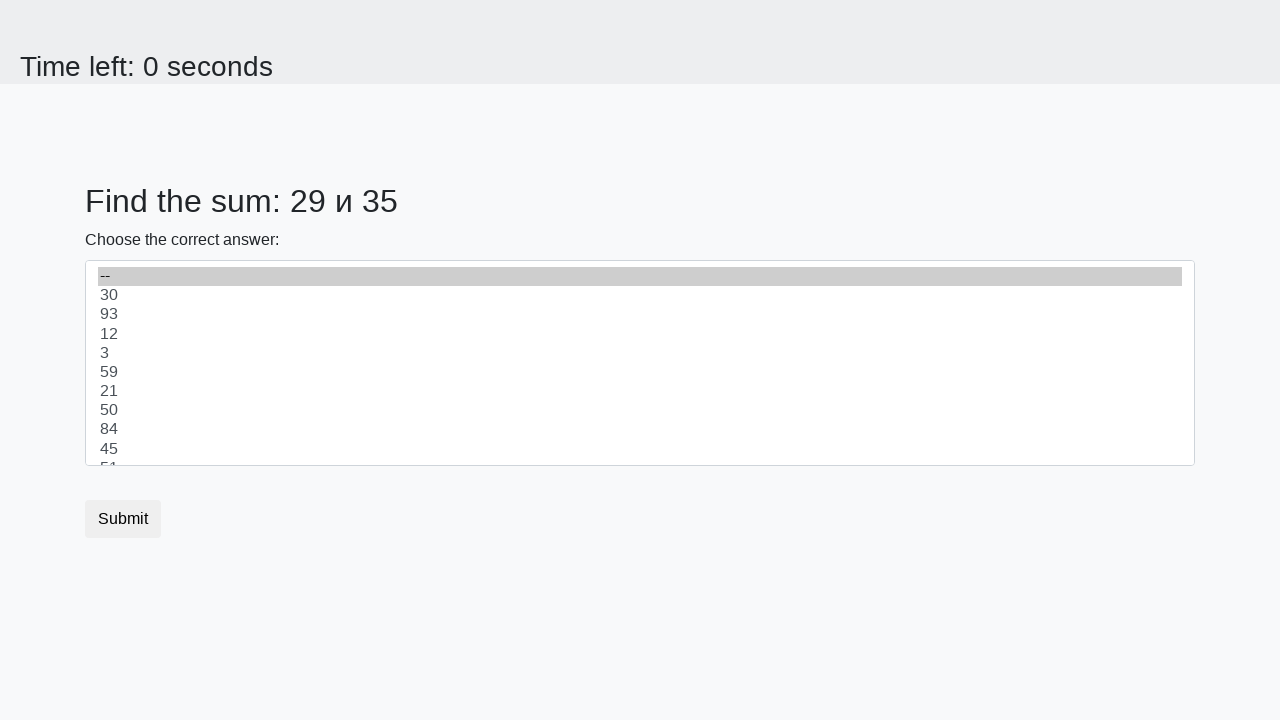

Calculated sum of 29 + 35 = 64
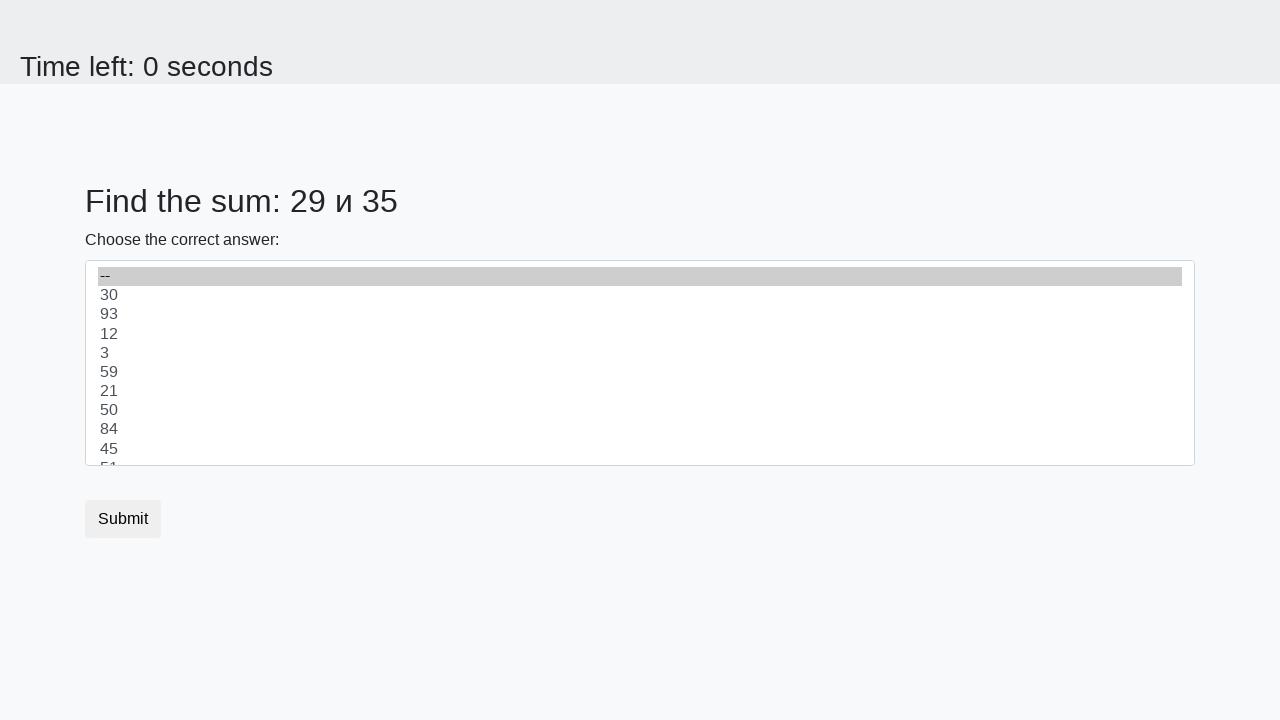

Selected answer '64' from dropdown on select
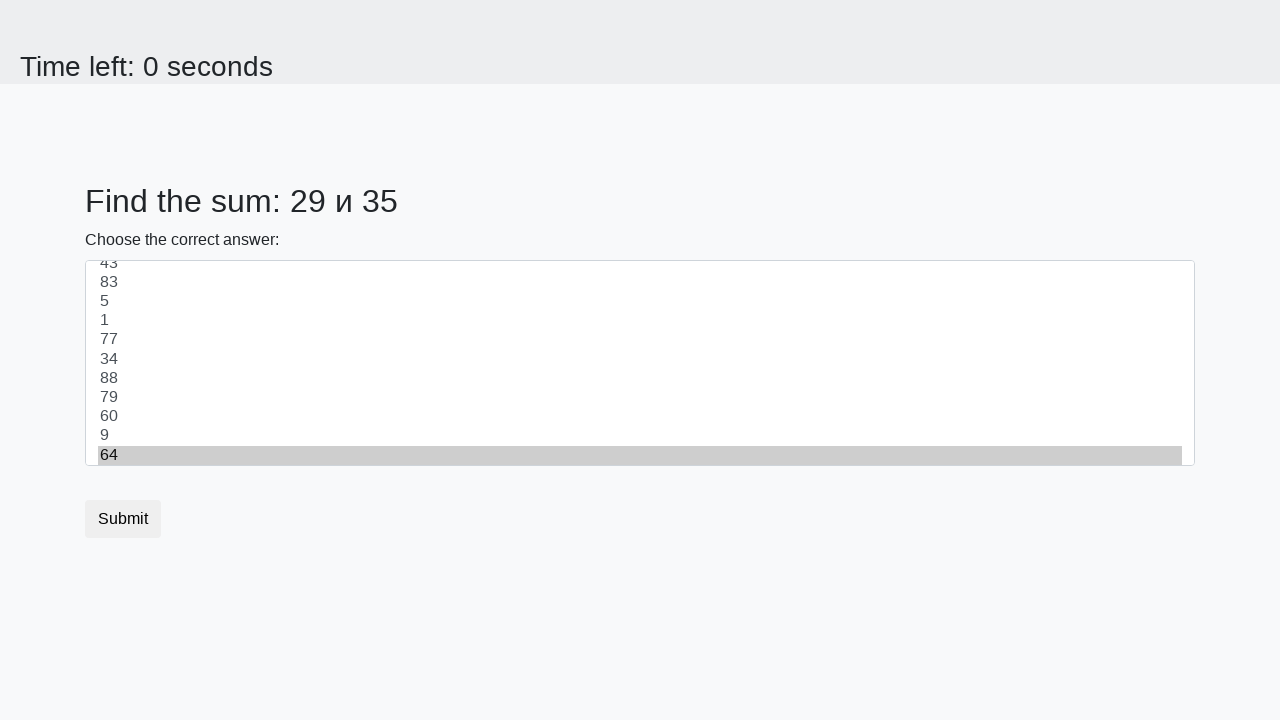

Clicked submit button to submit form at (123, 519) on button.btn
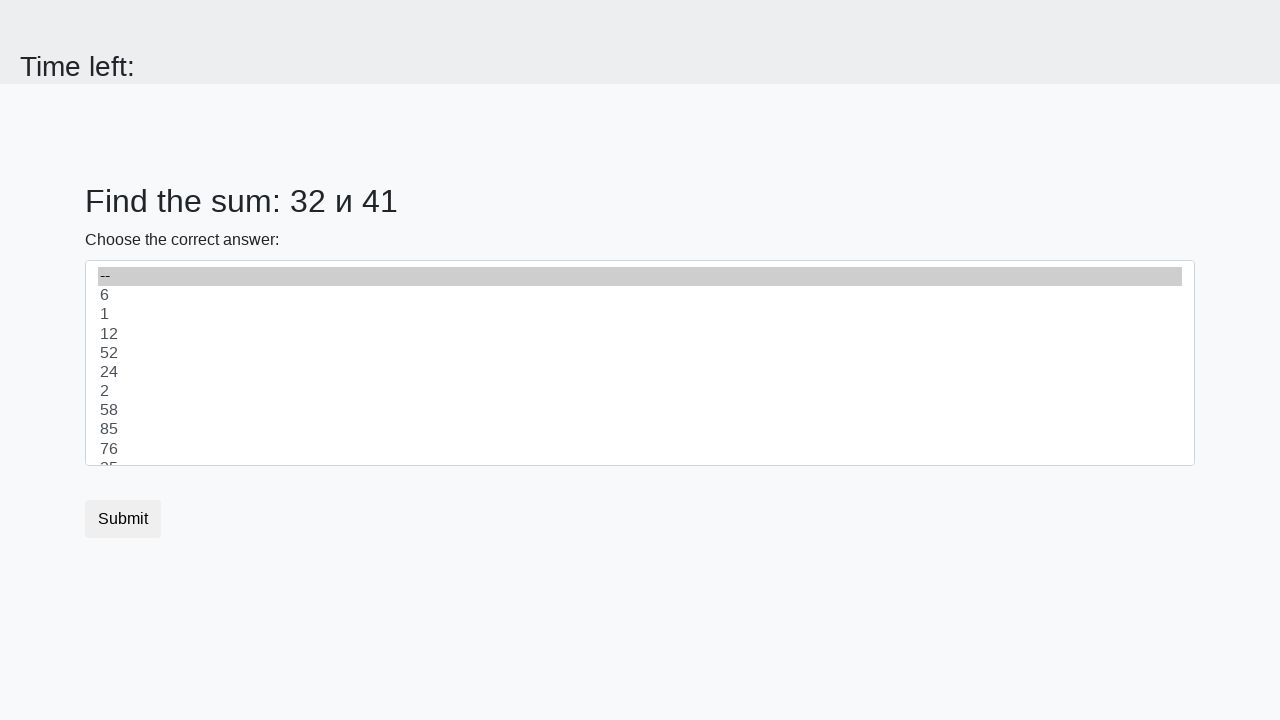

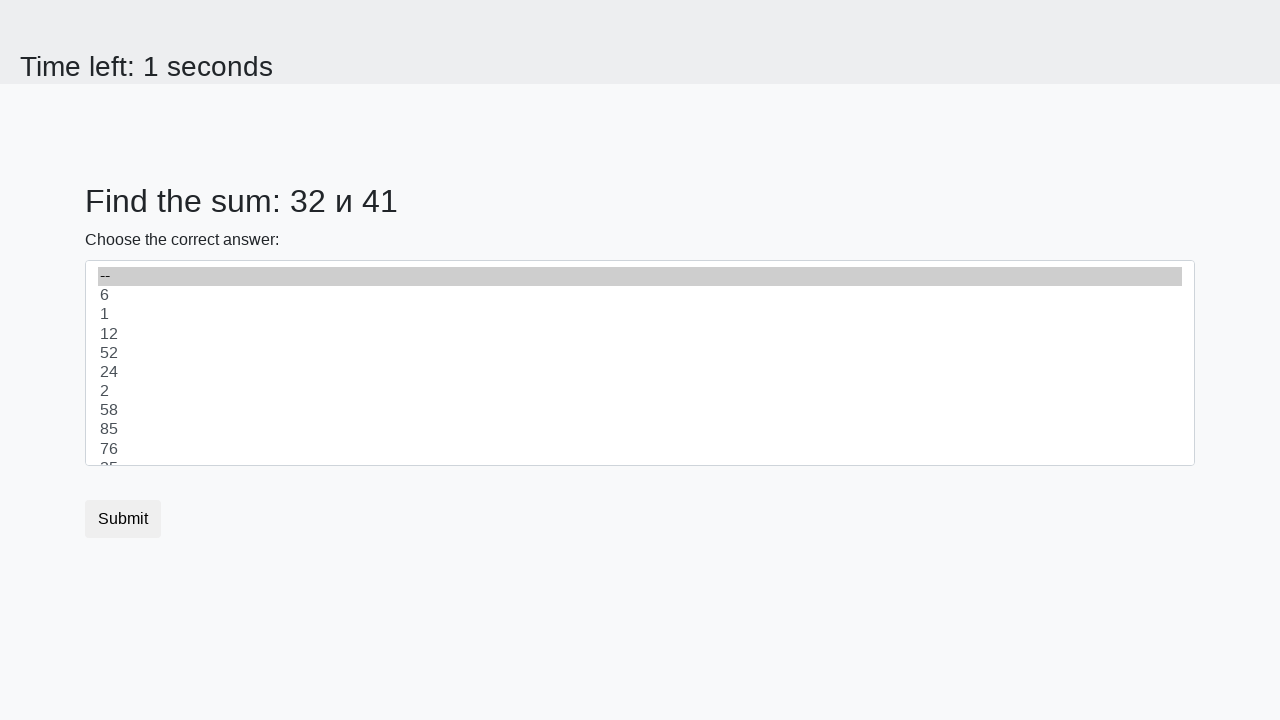